Tests dynamic content loading by clicking a start button and waiting for "Hello World!" text to appear, then verifying the text is correct.

Starting URL: https://the-internet.herokuapp.com/dynamic_loading/1

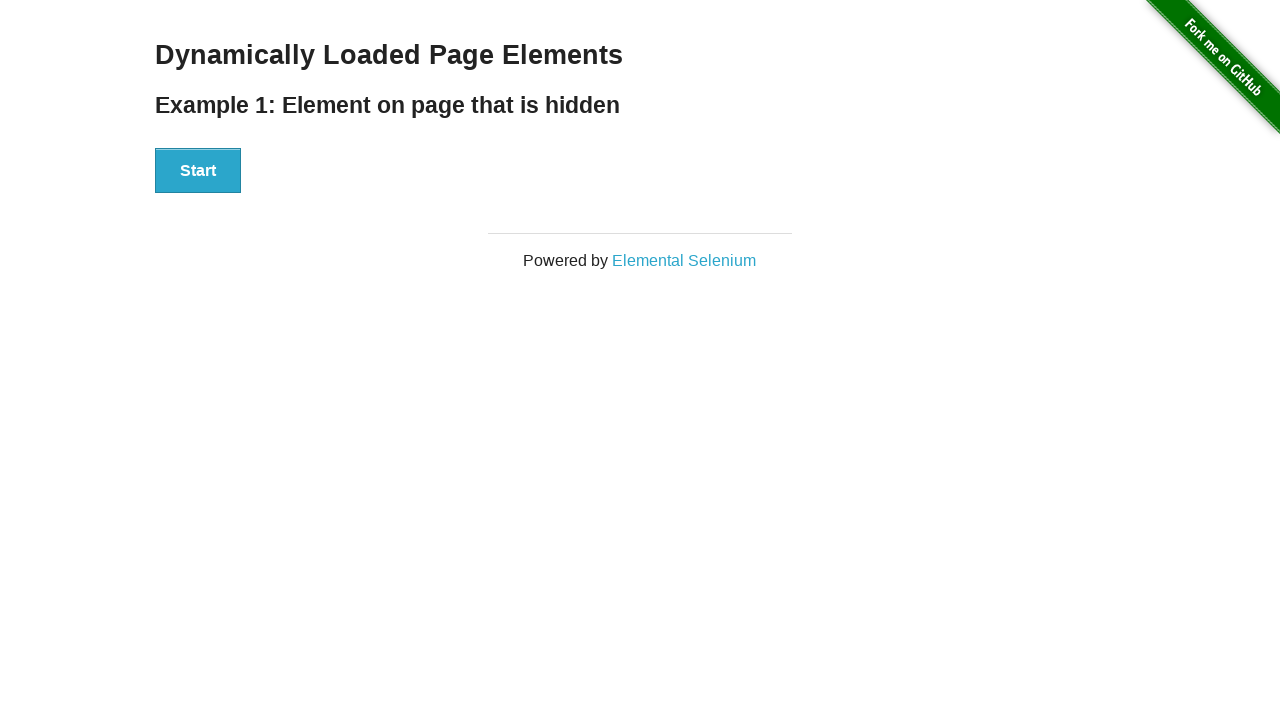

Navigated to dynamic loading test page
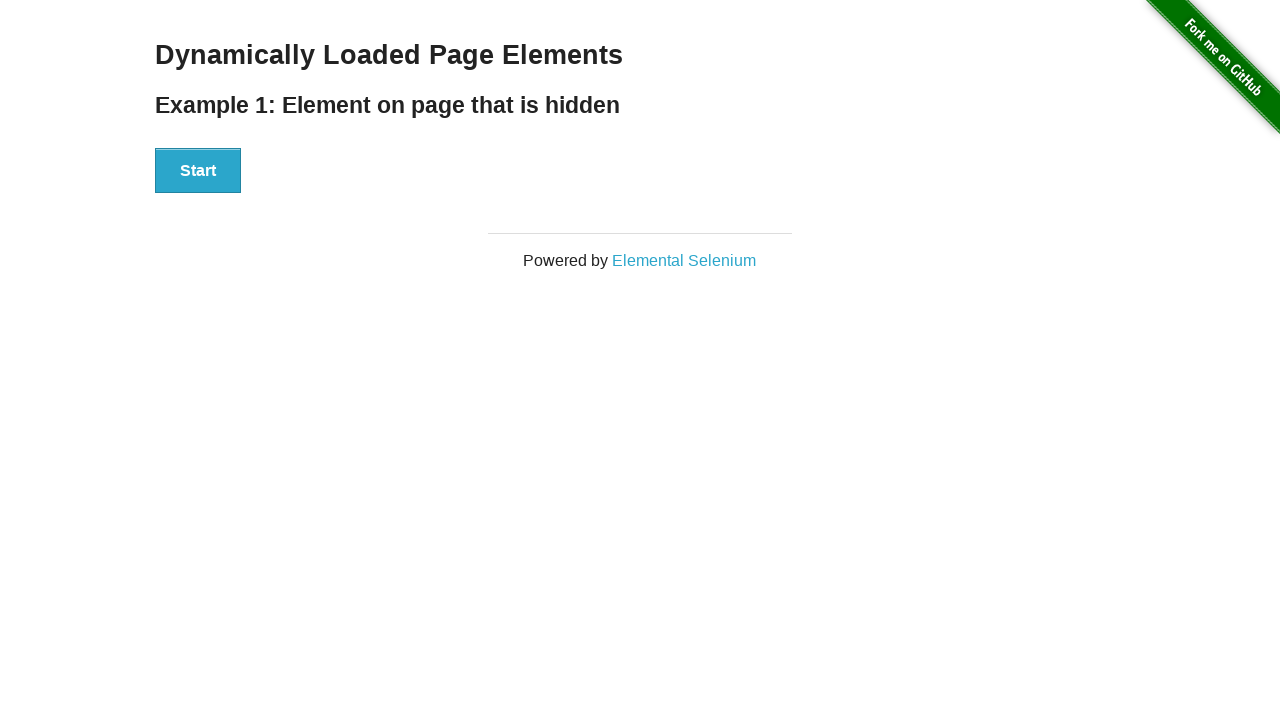

Clicked start button to trigger dynamic content loading at (198, 171) on div[id='start'] > button
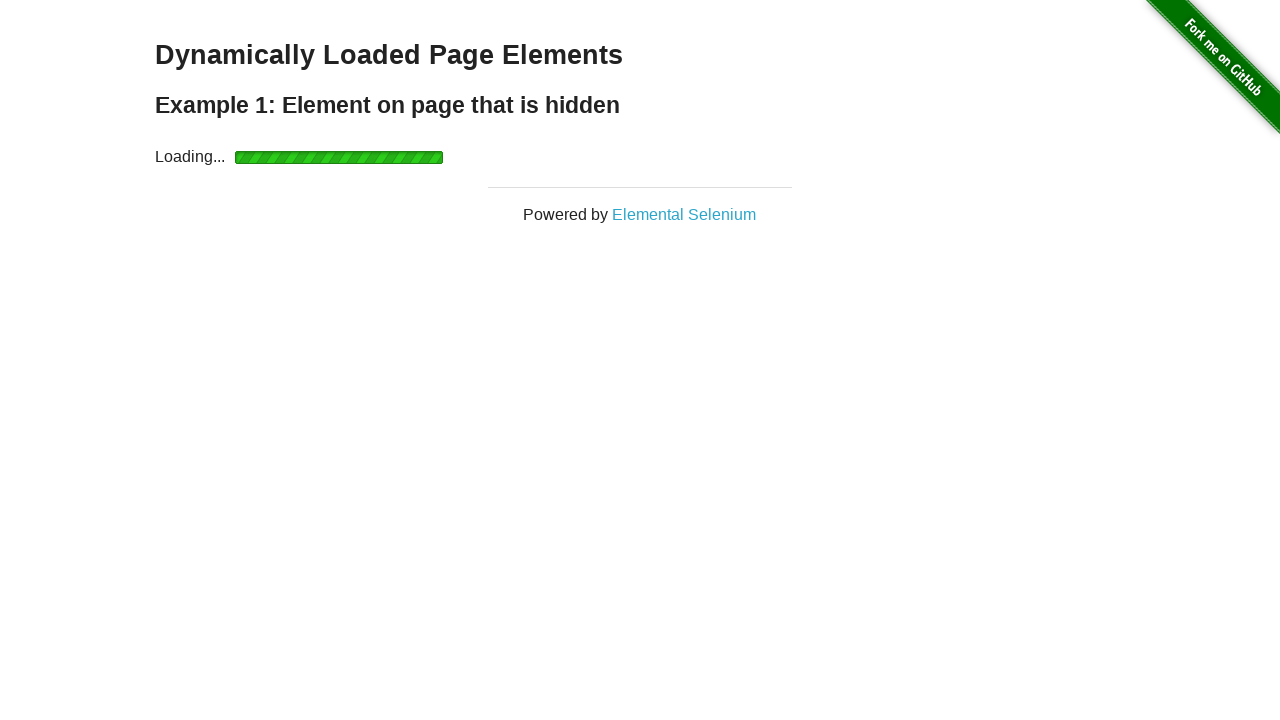

Dynamic content loaded - 'Hello World!' text appeared
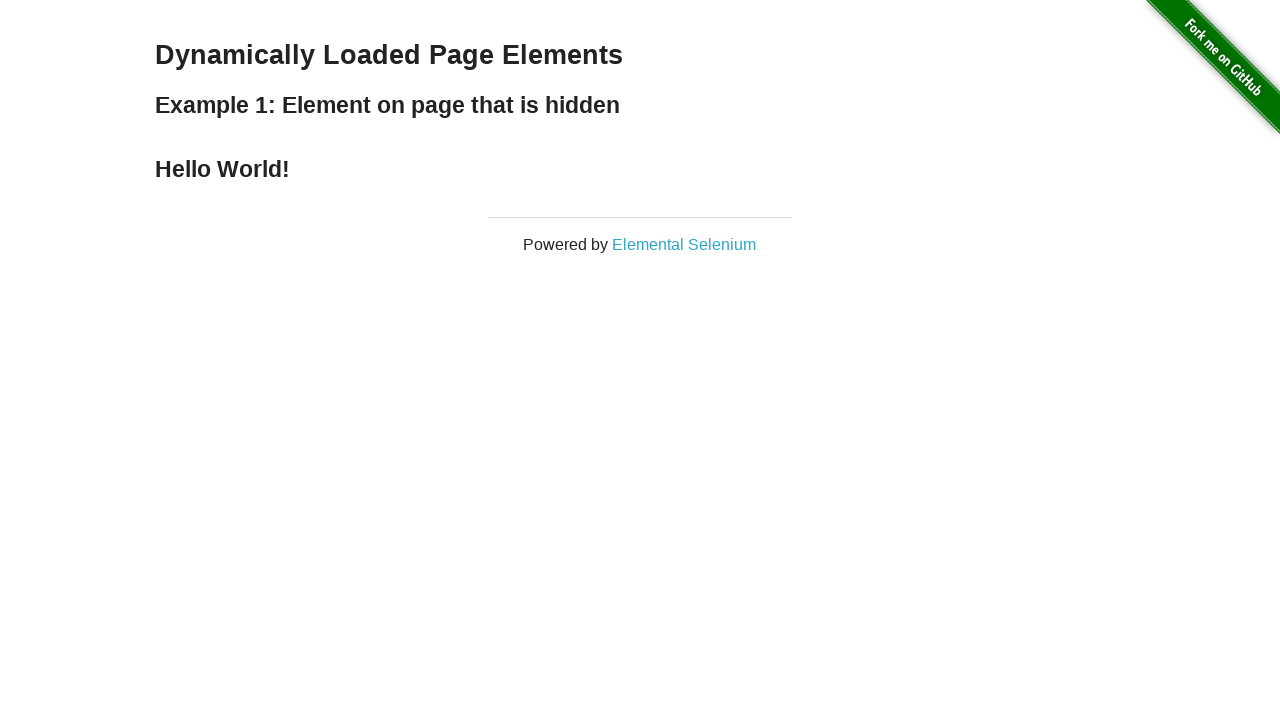

Verified that the finish element contains 'Hello World!' text
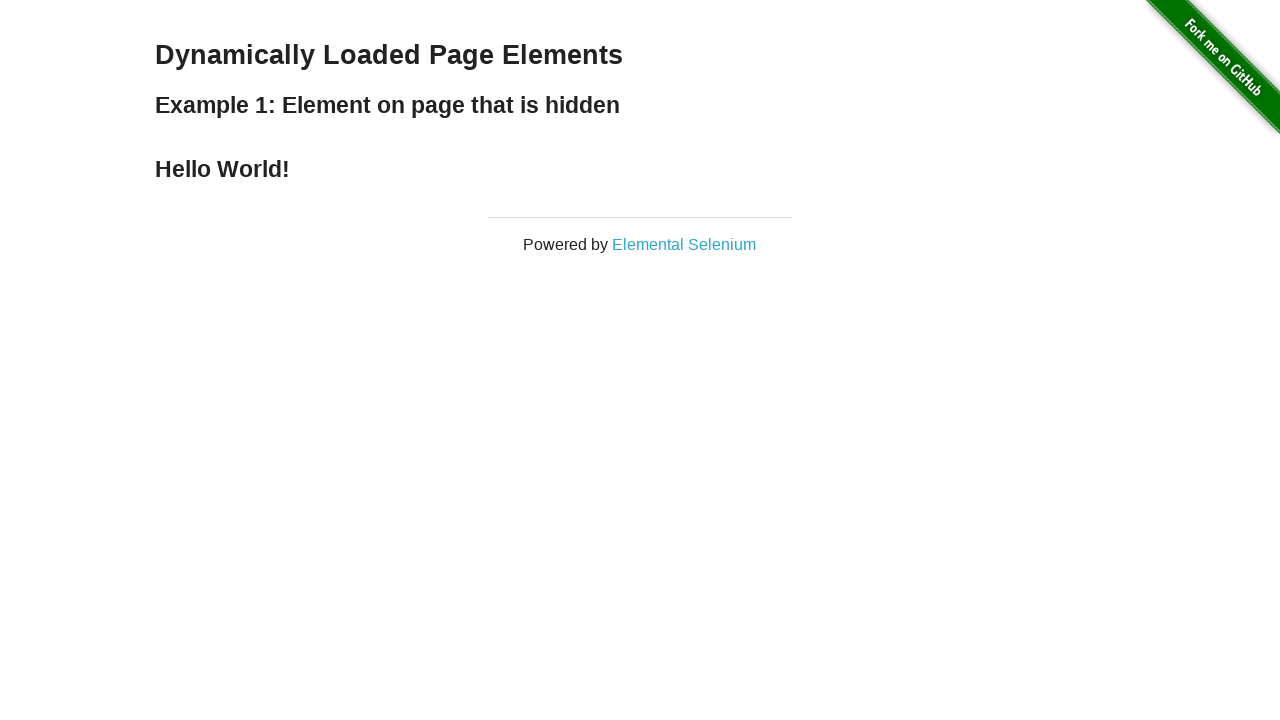

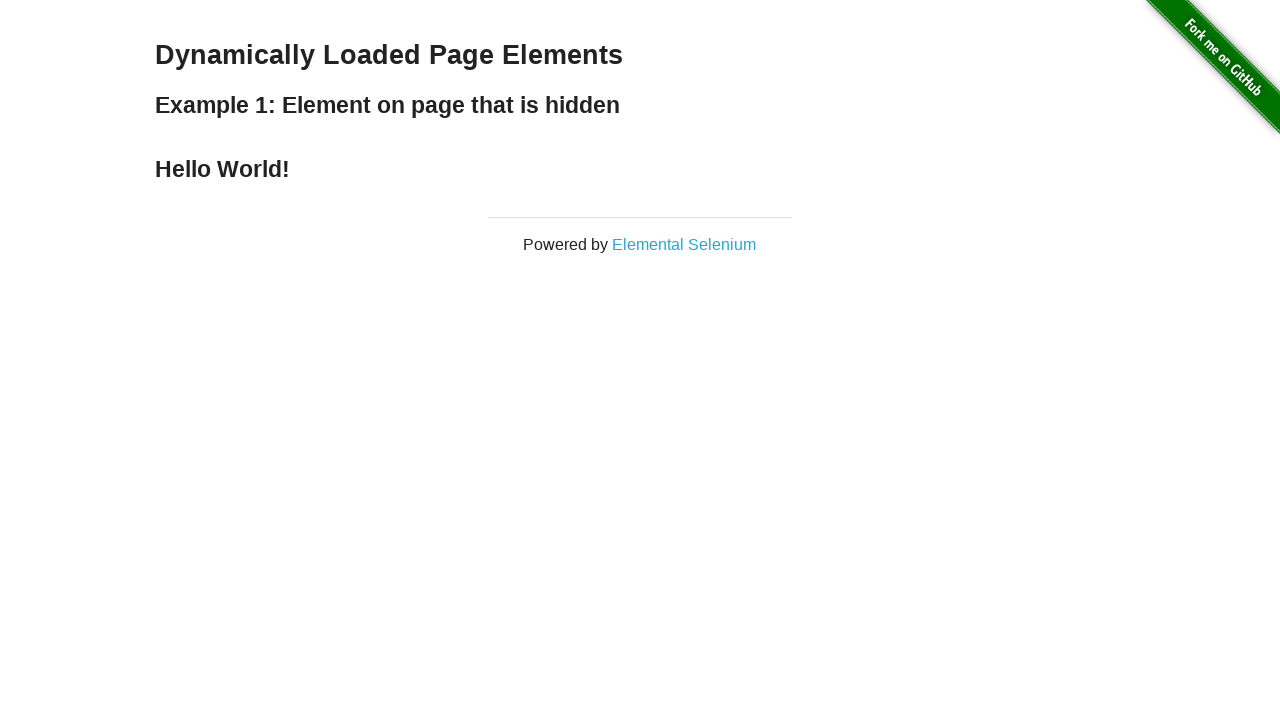